Navigates to a League of Legends champion statistics page and verifies that the champion data table with champion cells, images, and statistics loads correctly.

Starting URL: https://www.friendsofdirtydoughnuthighmmraramwinrate.com/

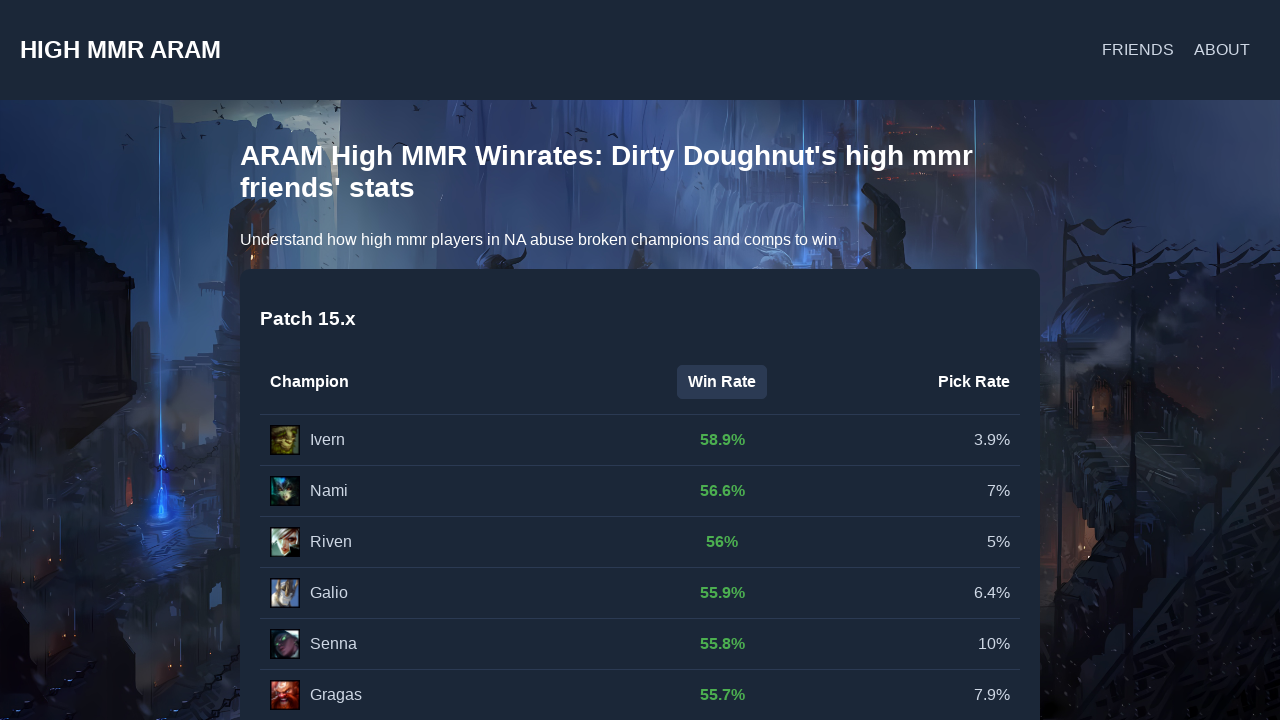

Navigated to League of Legends champion statistics page
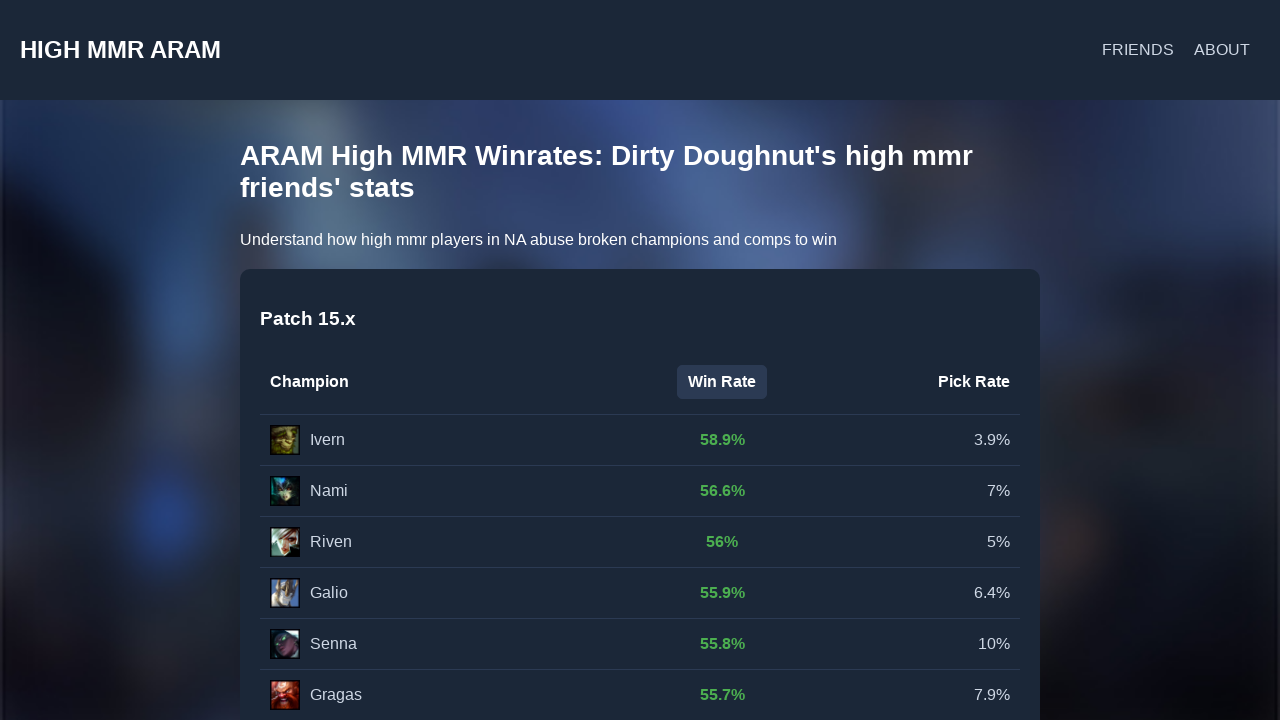

Champion data table loaded successfully
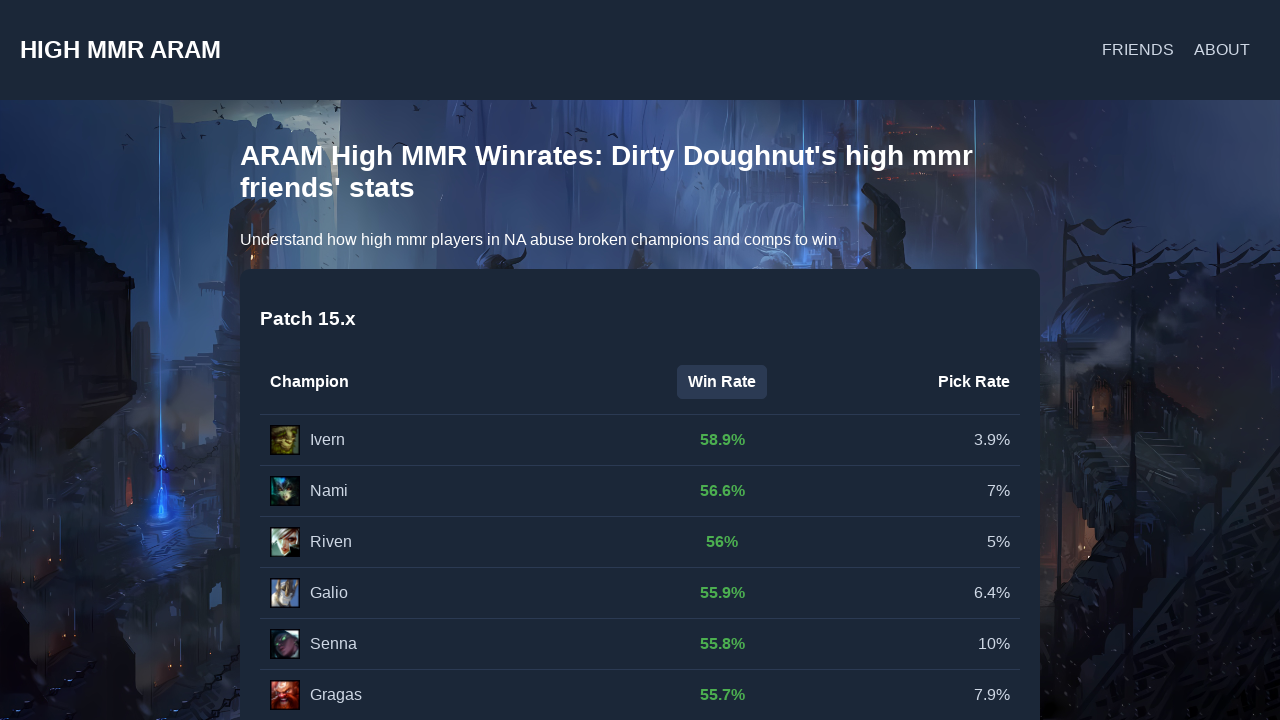

Verified champion cells with images are present in the table
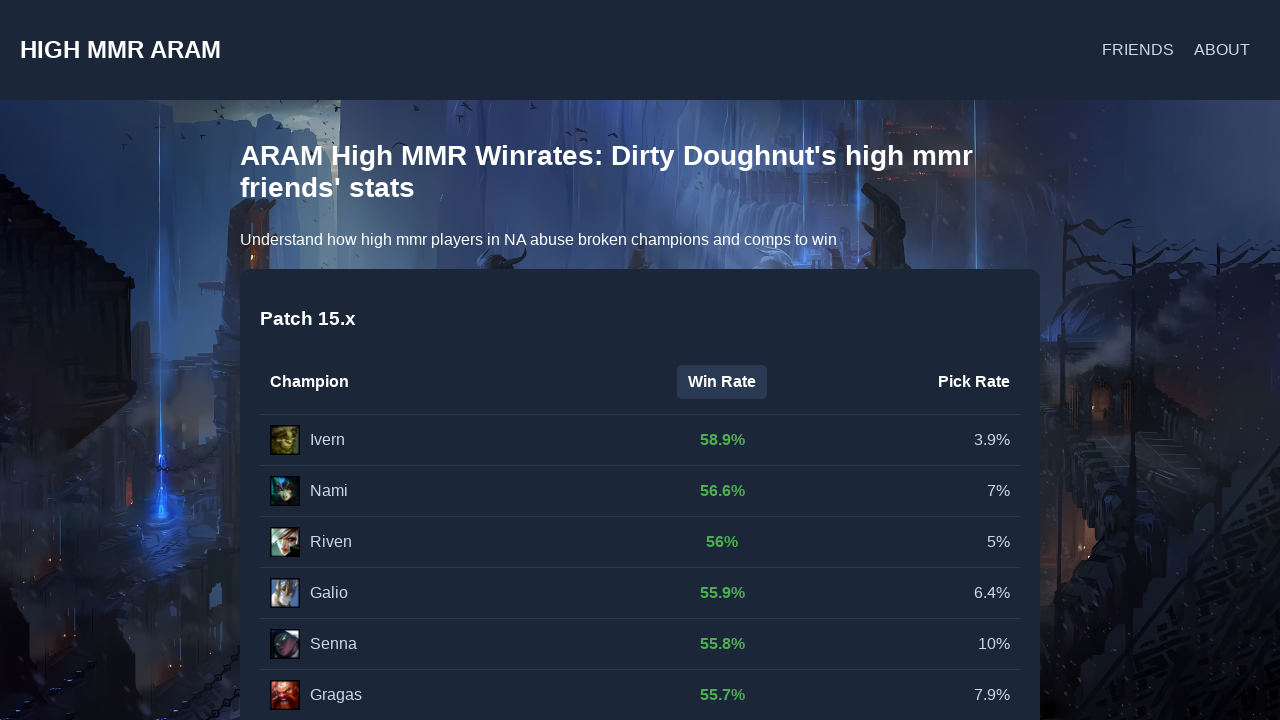

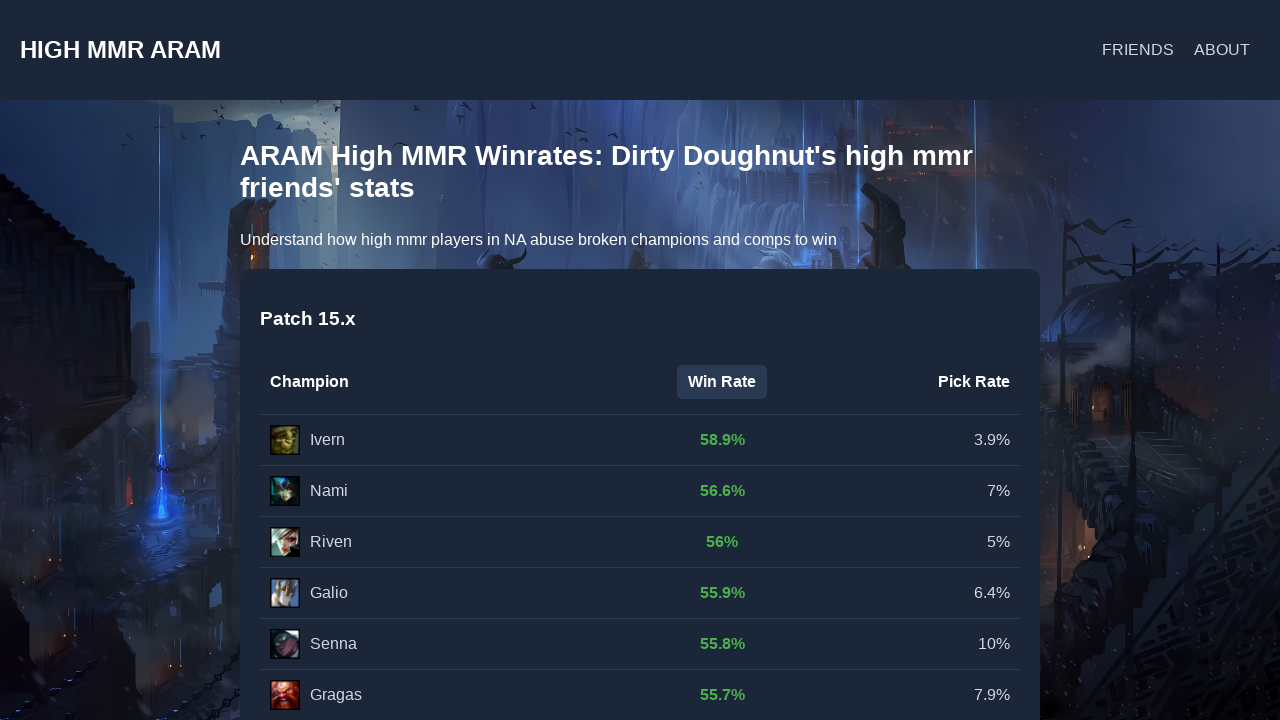